Tests JavaScript alert handling on W3Schools by switching to an iframe, clicking a button that triggers an alert, accepting the alert, and verifying page content

Starting URL: https://www.w3schools.com/Js/tryit.asp?filename=tryjs_alert

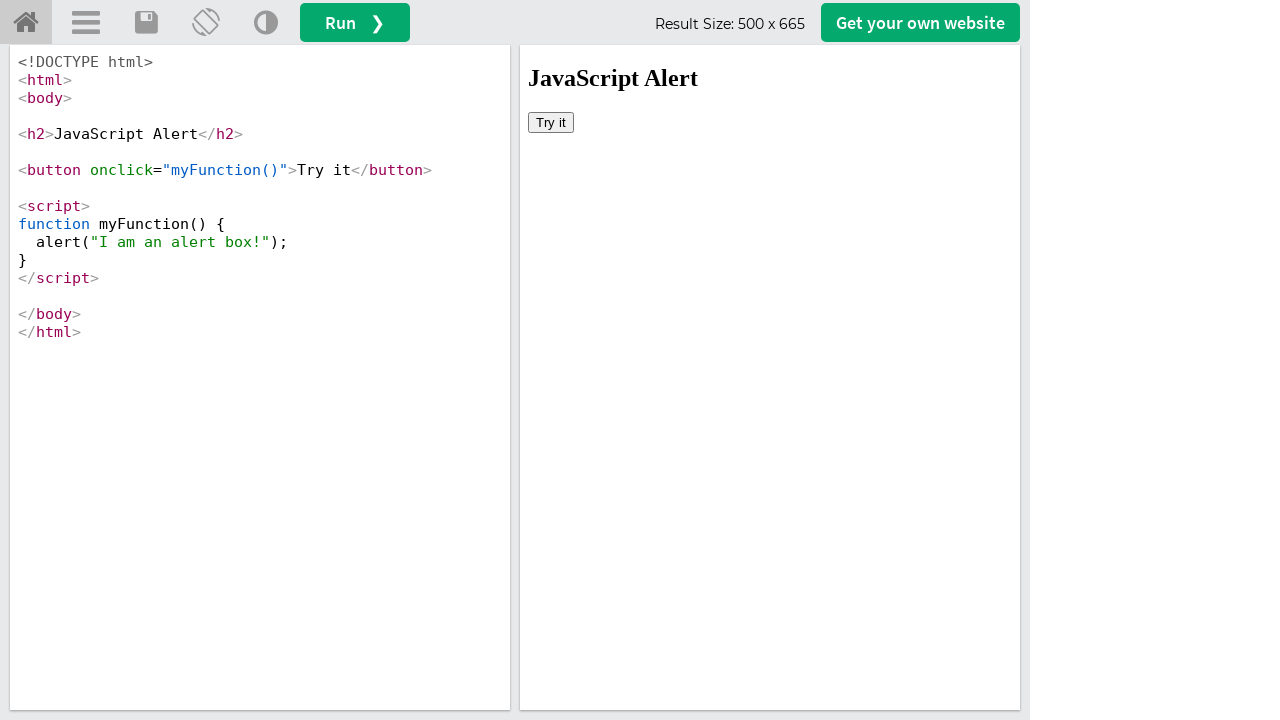

Located iframe containing the JavaScript alert example
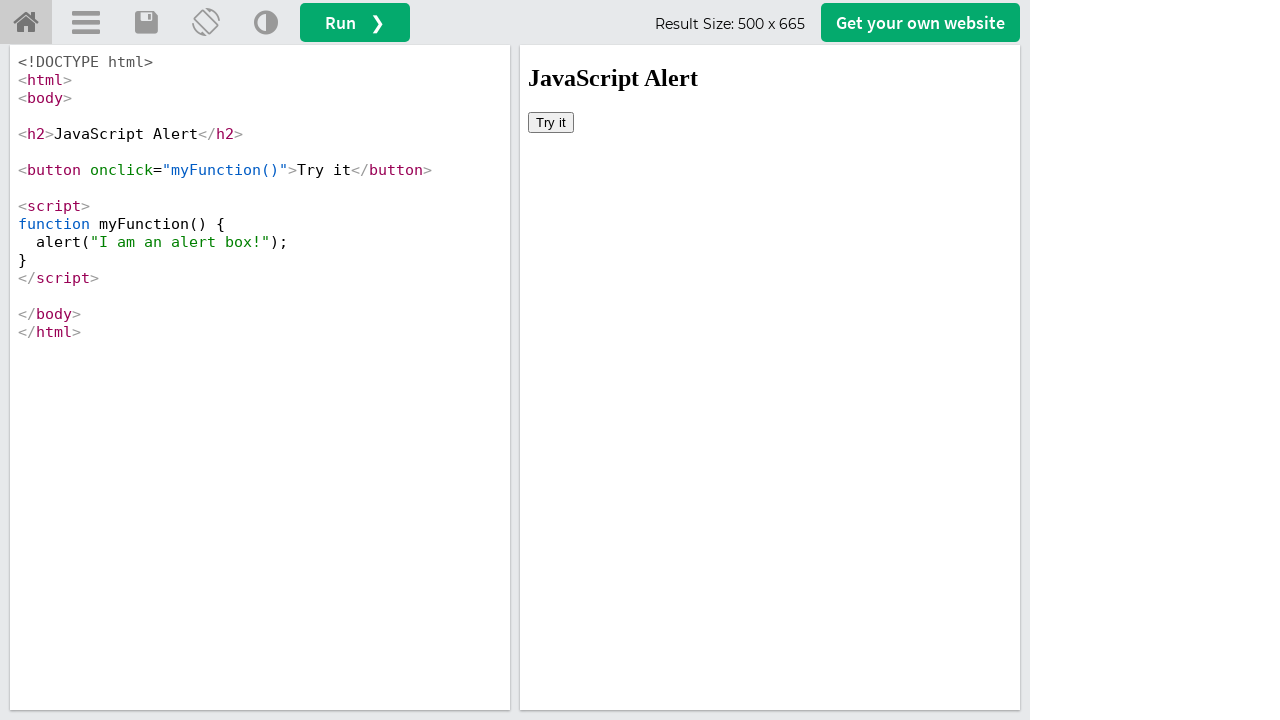

Clicked 'Try it' button to trigger JavaScript alert at (551, 122) on iframe[name='iframeResult'] >> internal:control=enter-frame >> xpath=//button[te
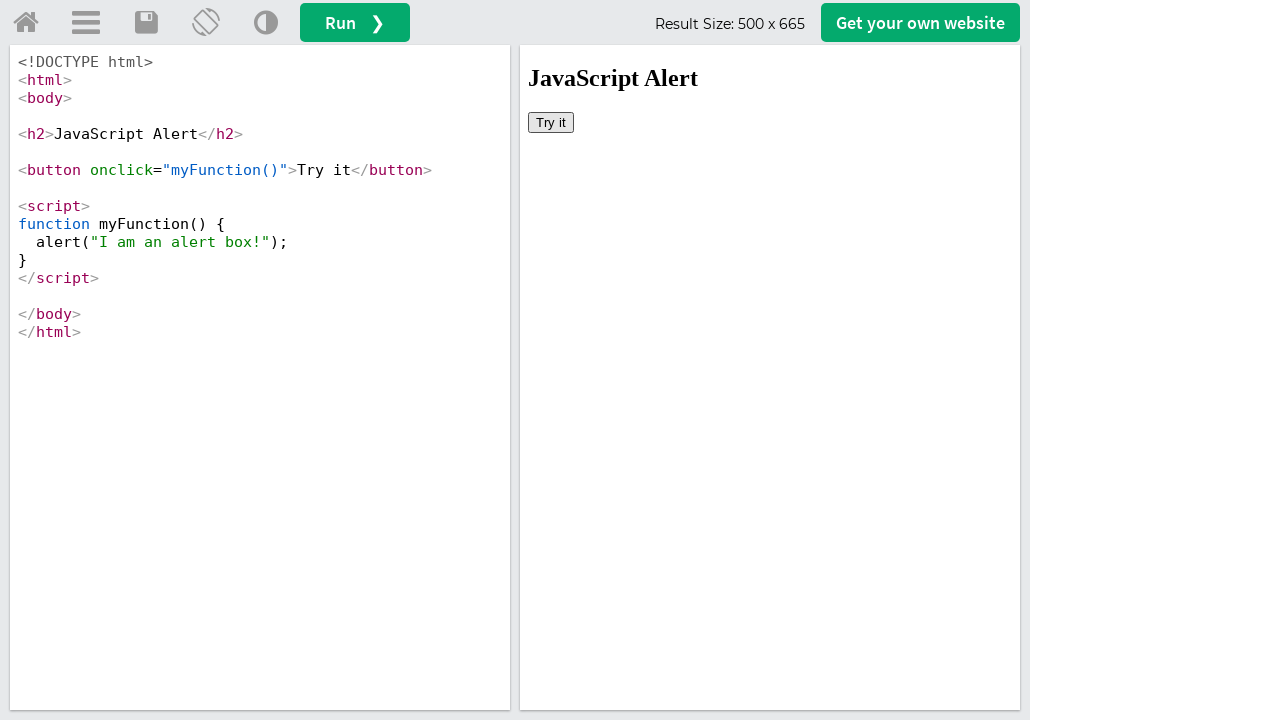

Set up alert handler to automatically accept dialogs
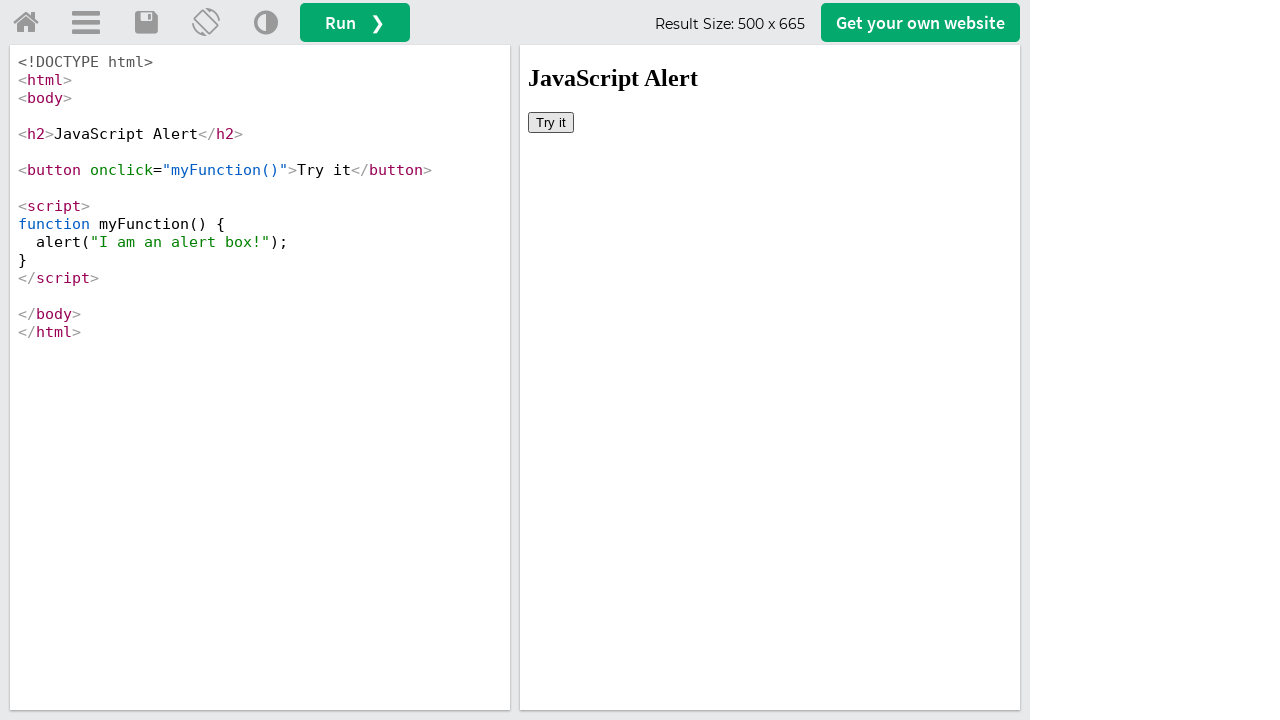

Verified JavaScript Alert heading is visible on page
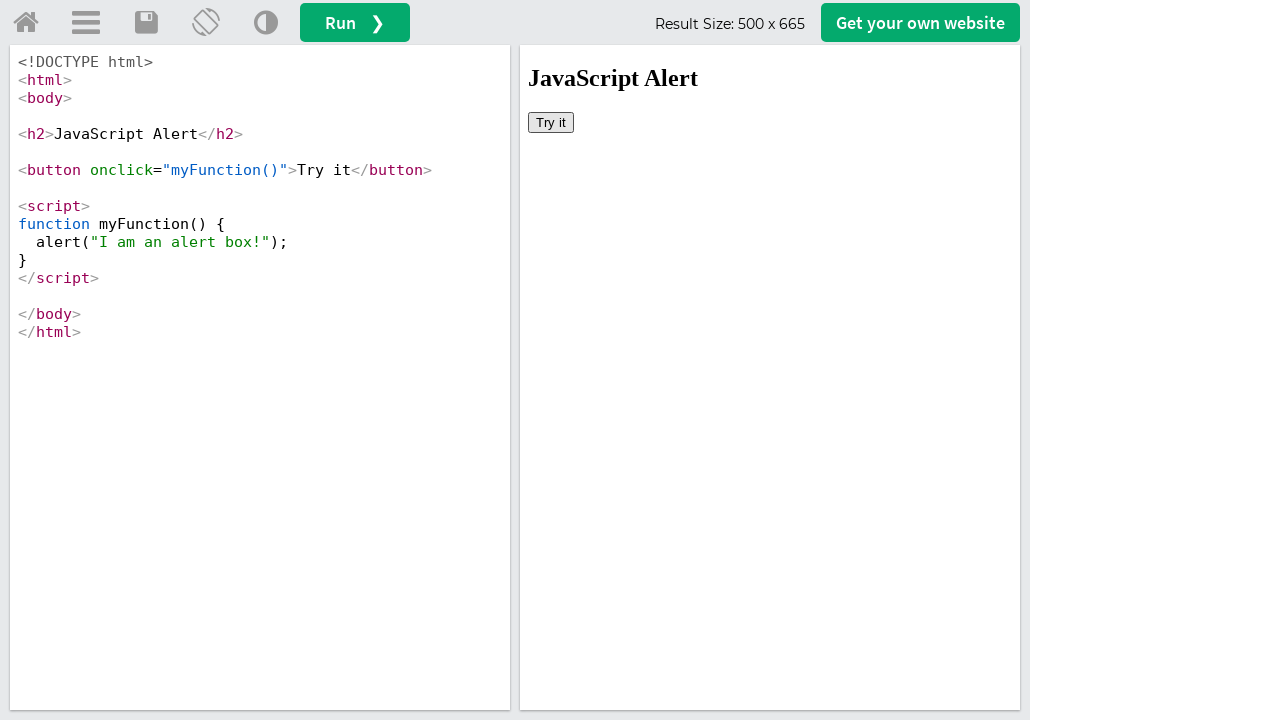

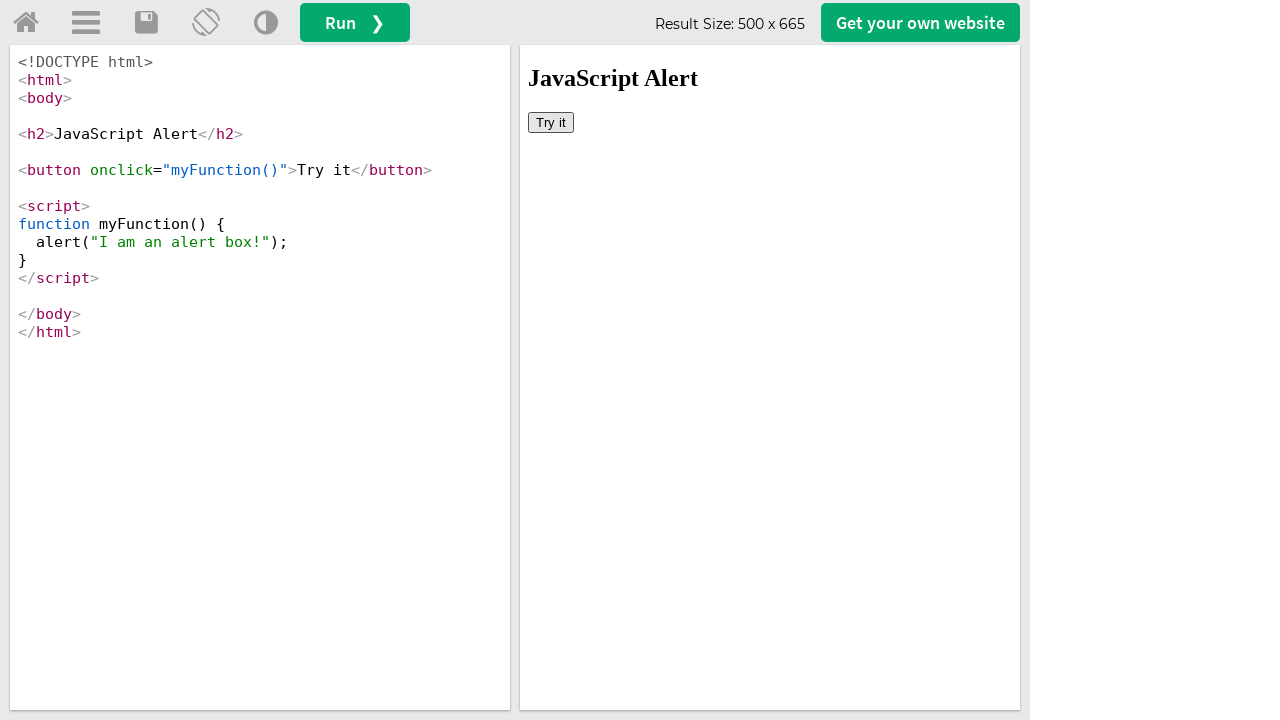